Navigates to the infinite scroll example page by clicking the link from the main page

Starting URL: http://the-internet.herokuapp.com

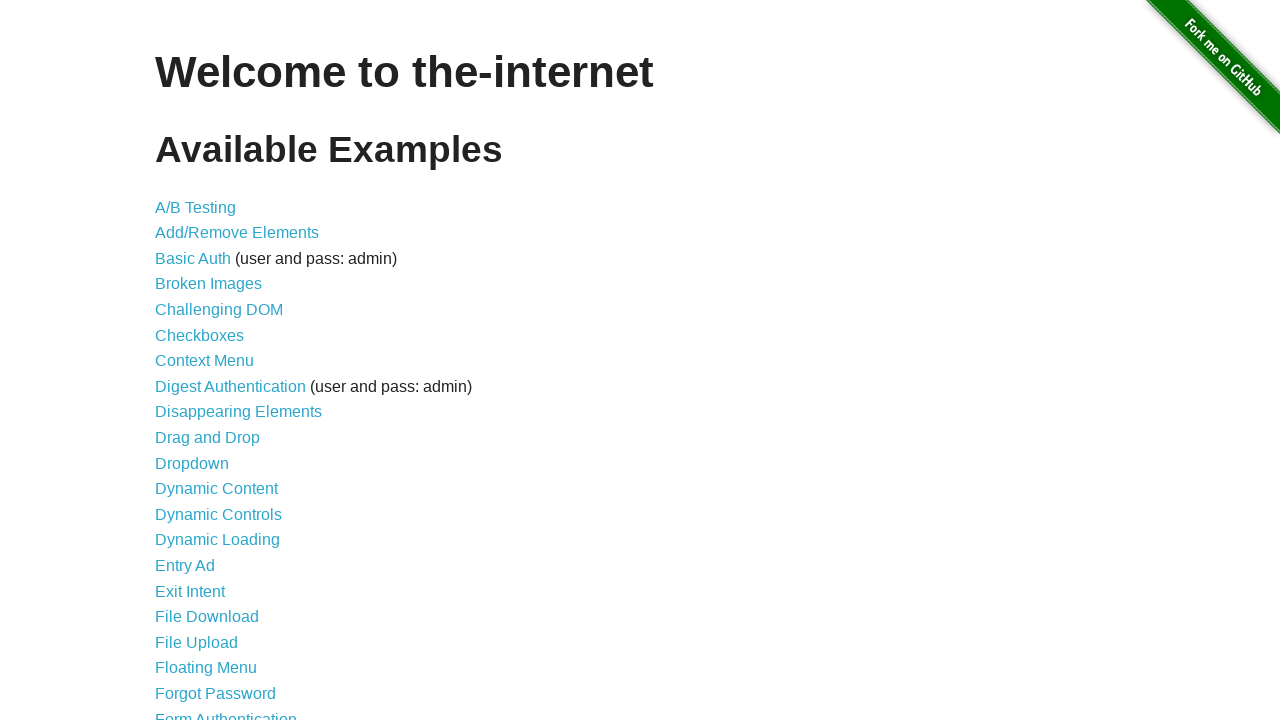

Navigated to the-internet.herokuapp.com main page
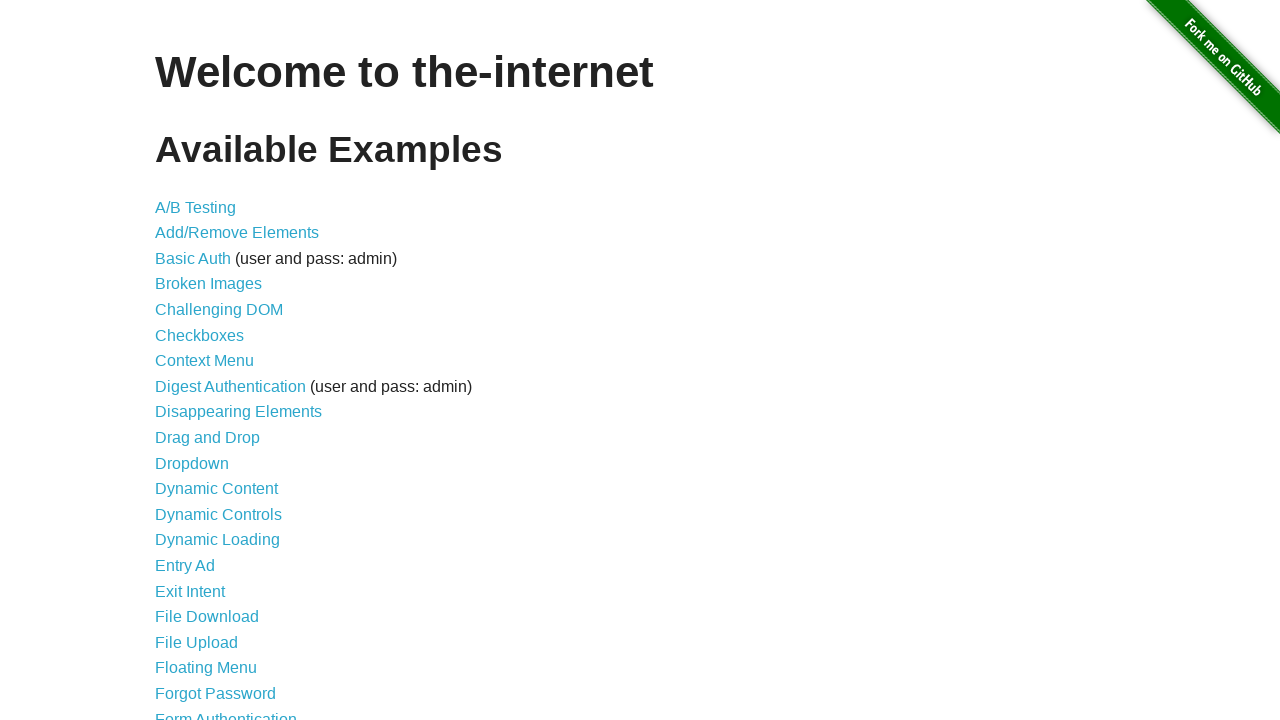

Clicked on the Infinite Scroll link at (201, 360) on xpath=/html/body/div[2]/div/ul/li[26]/a
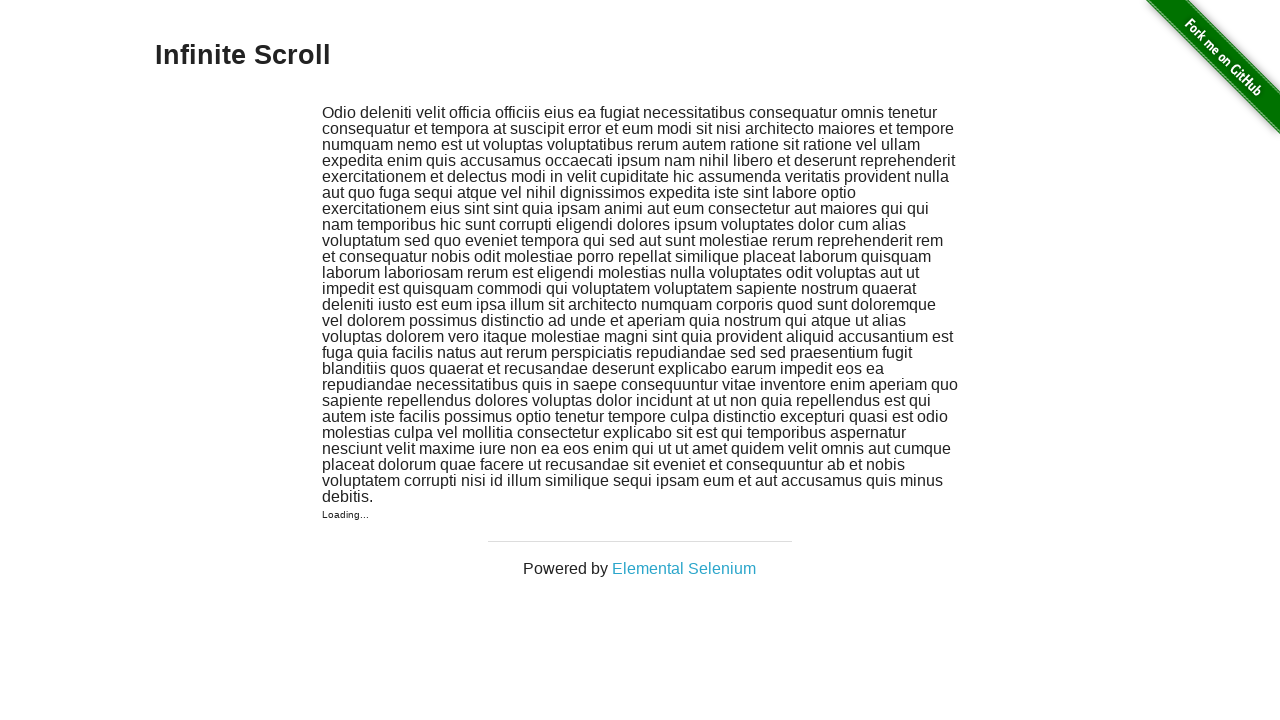

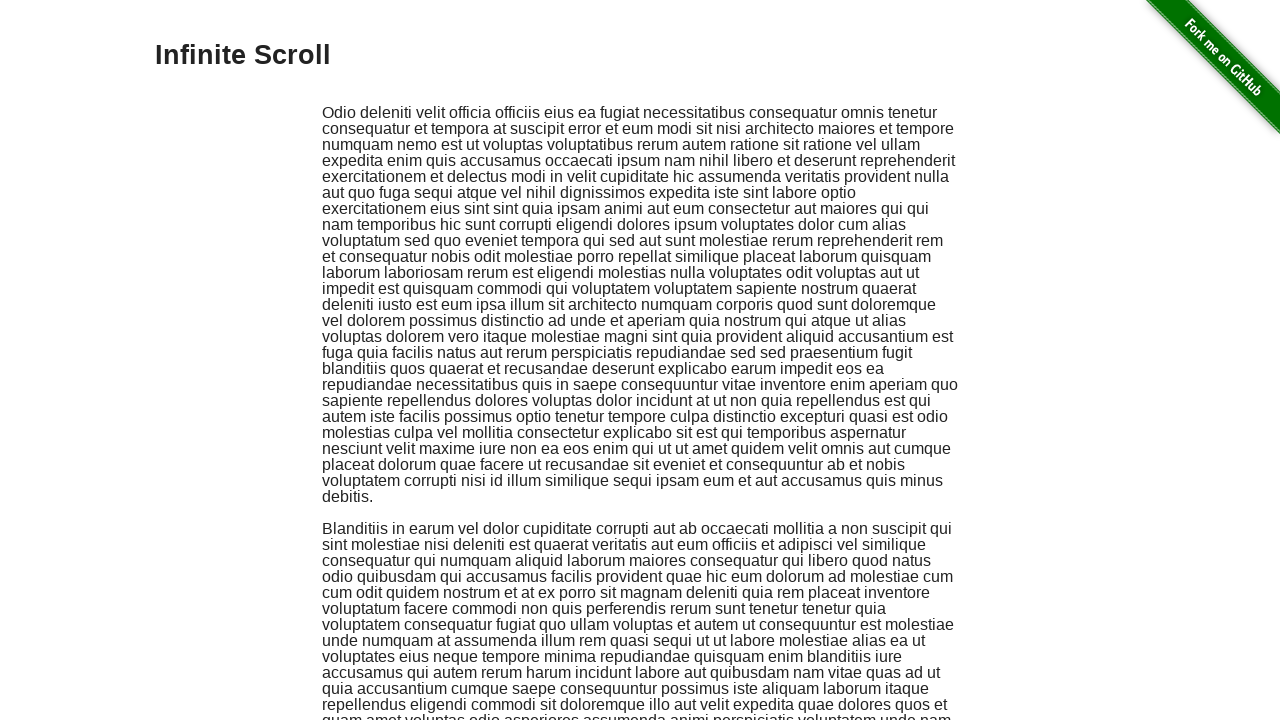